Tests a dropdown page by selecting options from the dropdown menu, verifying the footer link to Elemental Selenium, and verifying the GitHub ribbon link.

Starting URL: https://the-internet.herokuapp.com/dropdown

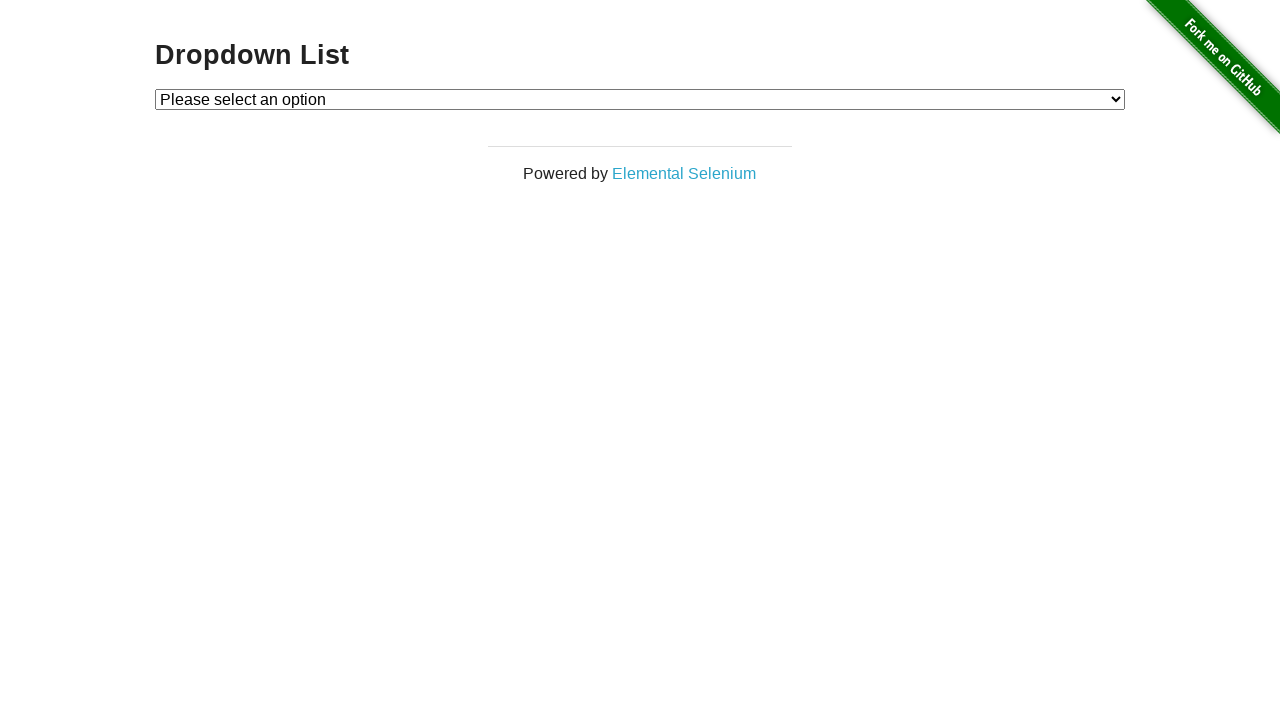

Selected option with value '1' from dropdown menu on #dropdown
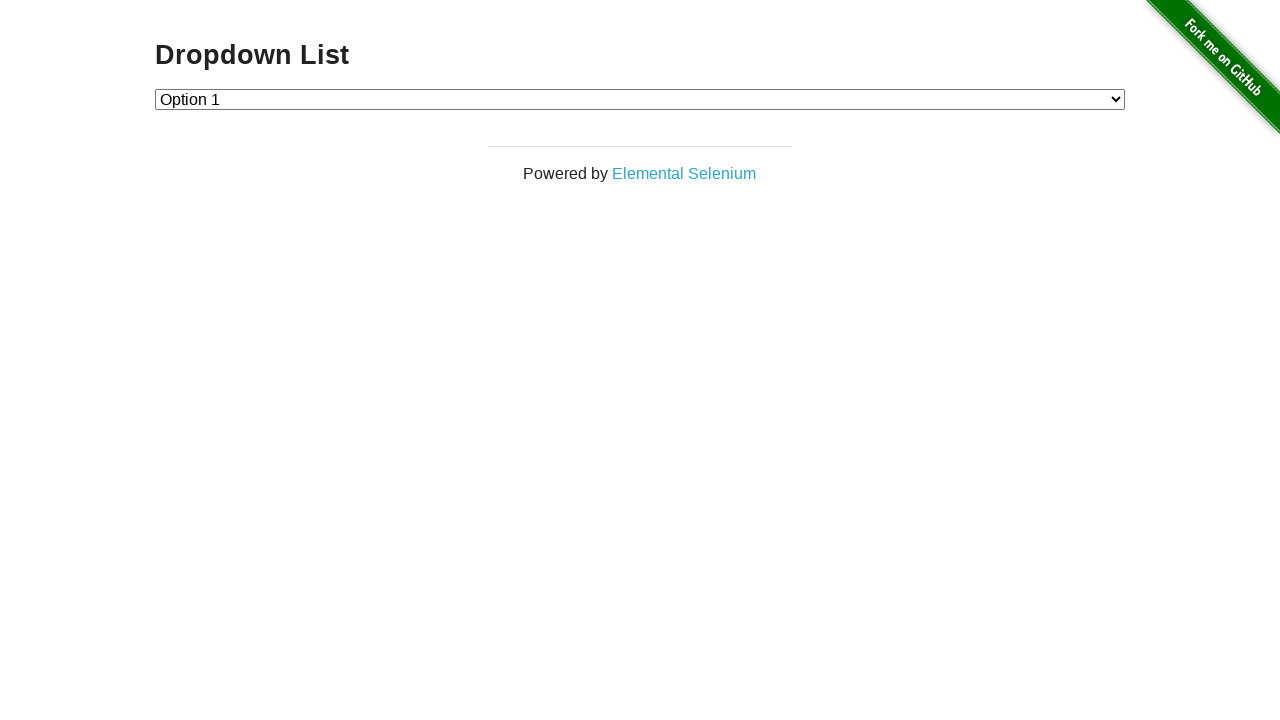

Selected option with value '2' from dropdown menu on #dropdown
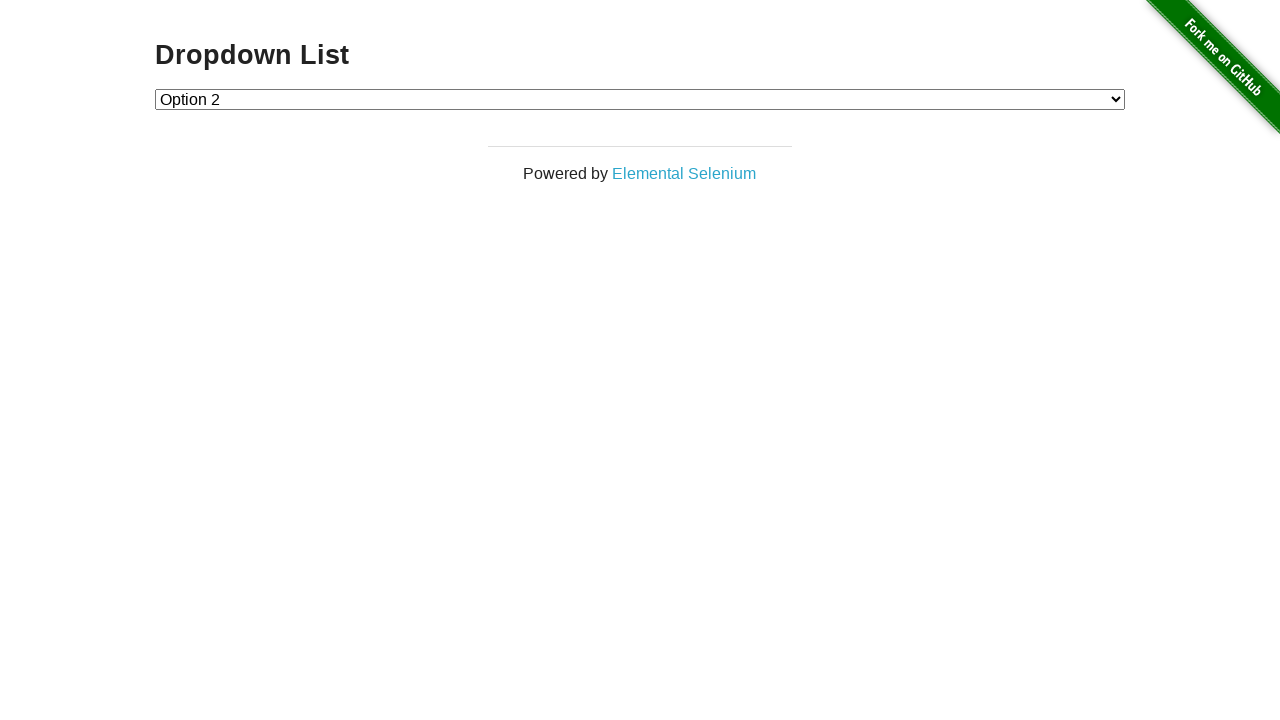

Located Elemental Selenium footer link
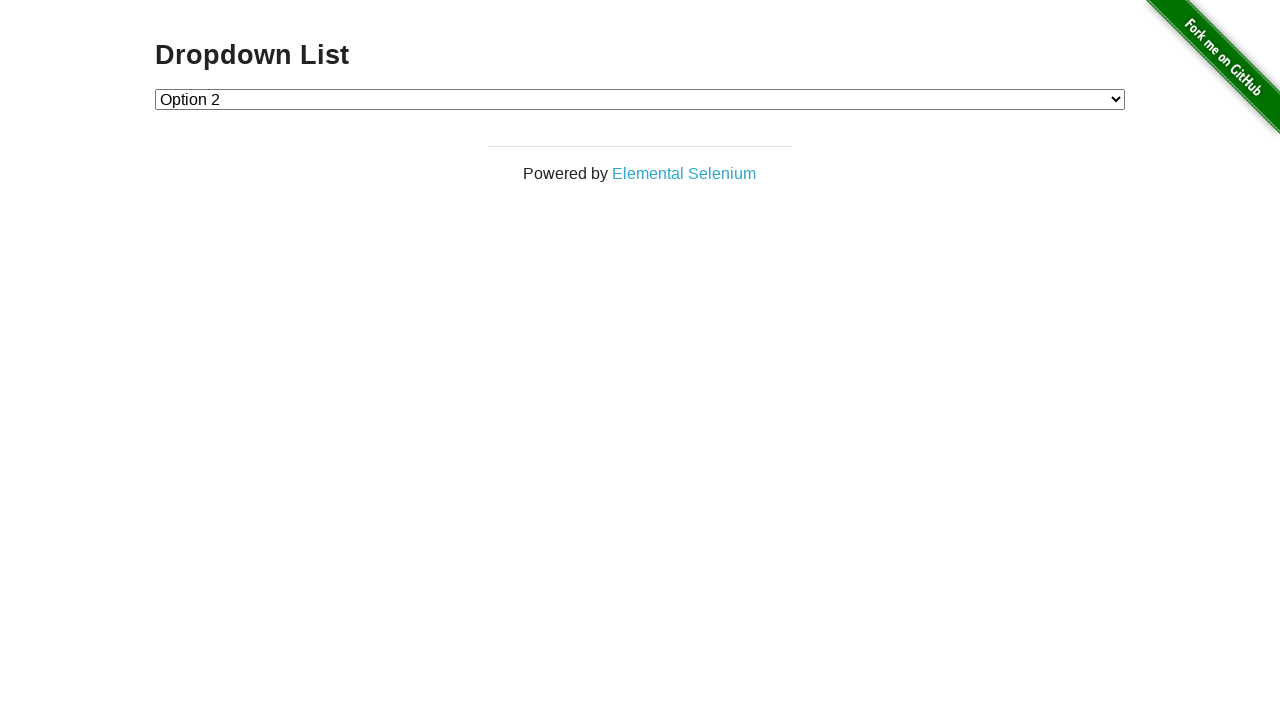

Verified Elemental Selenium footer link is visible
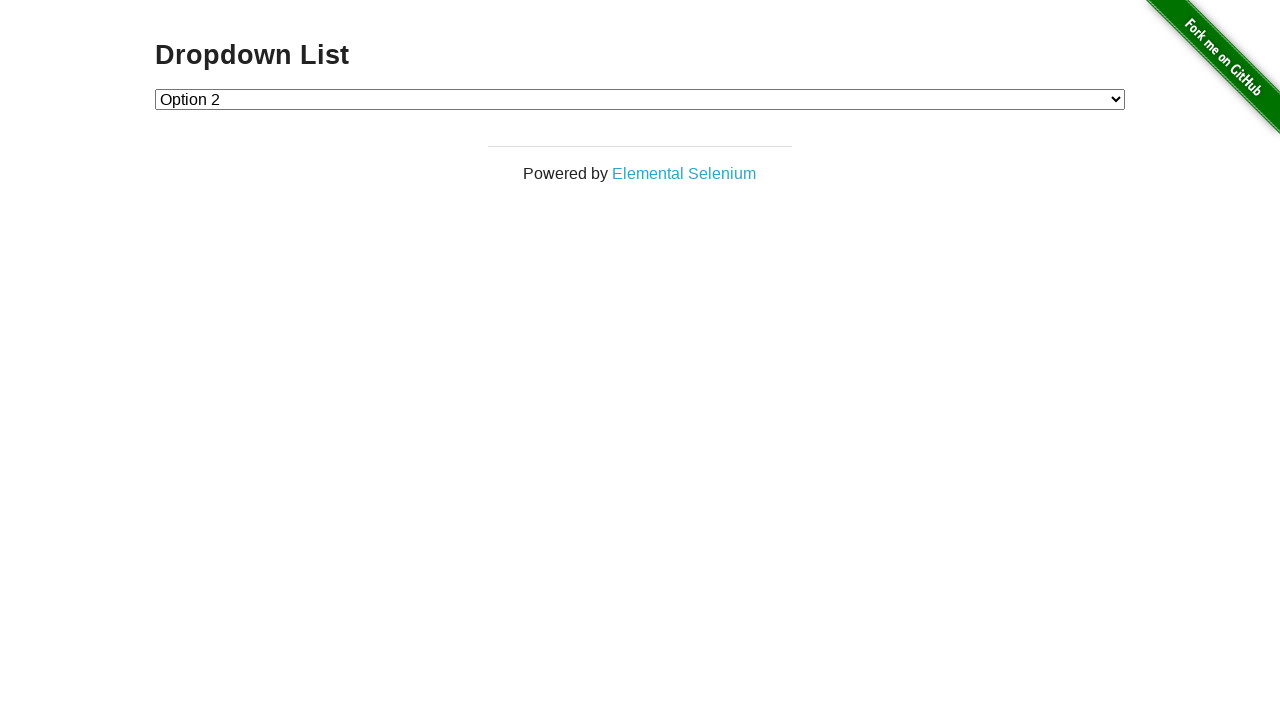

Retrieved href attribute from Elemental Selenium footer link
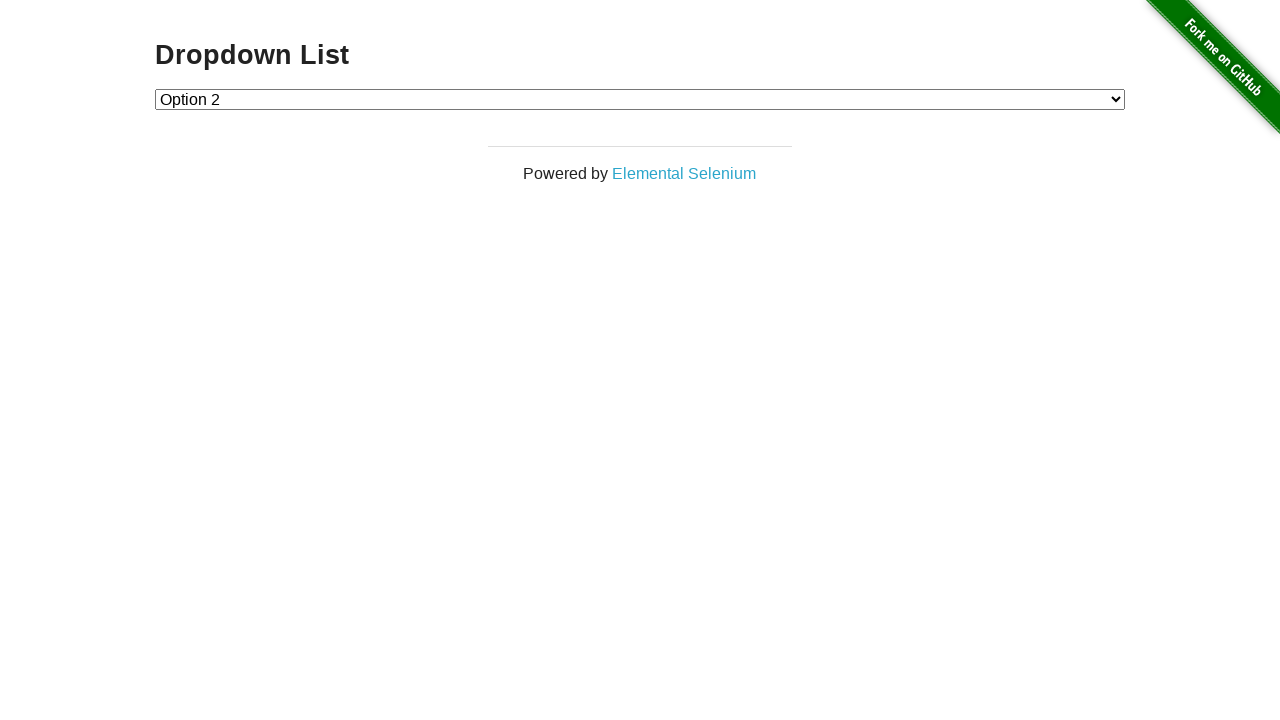

Located GitHub ribbon image element
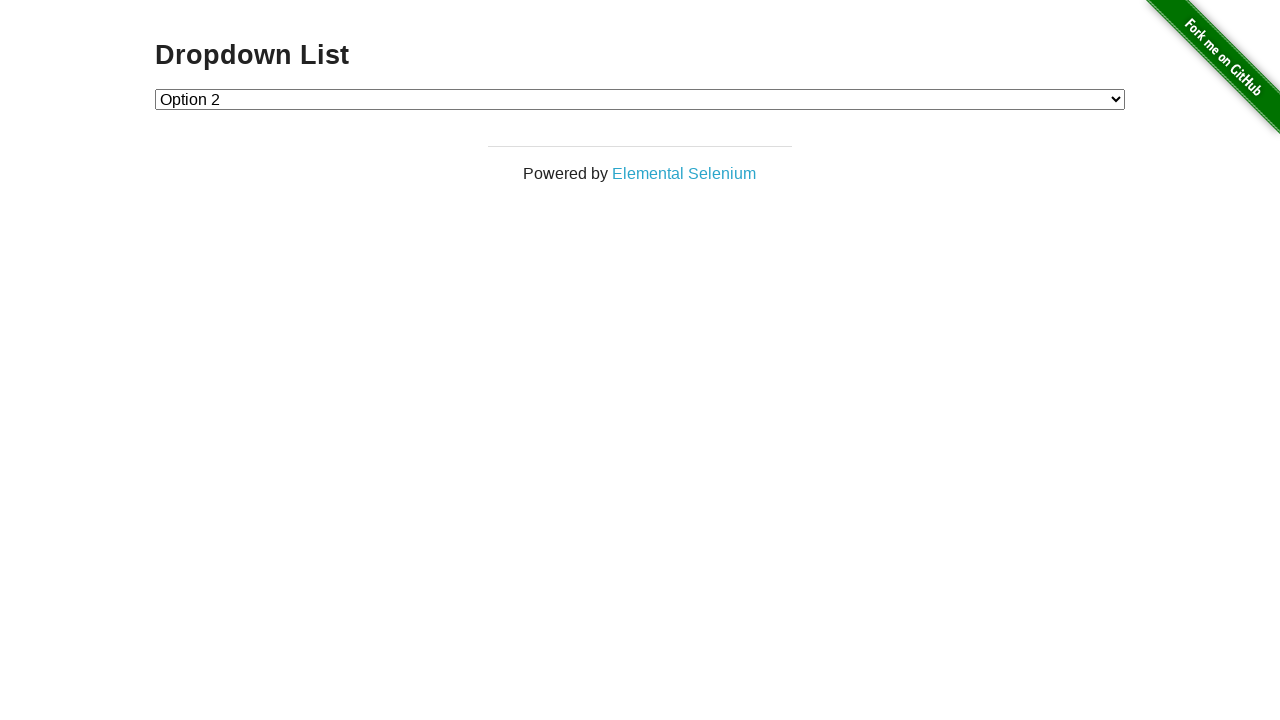

Verified GitHub ribbon image is visible
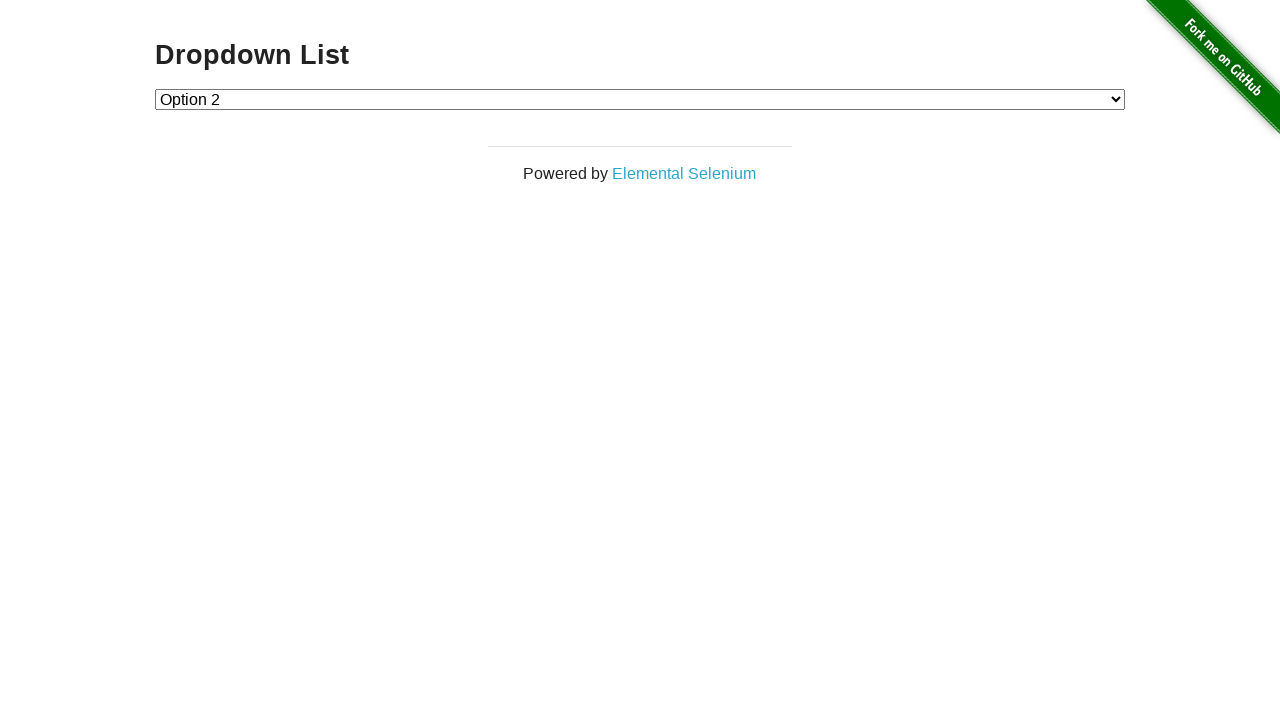

Located GitHub ribbon parent link element
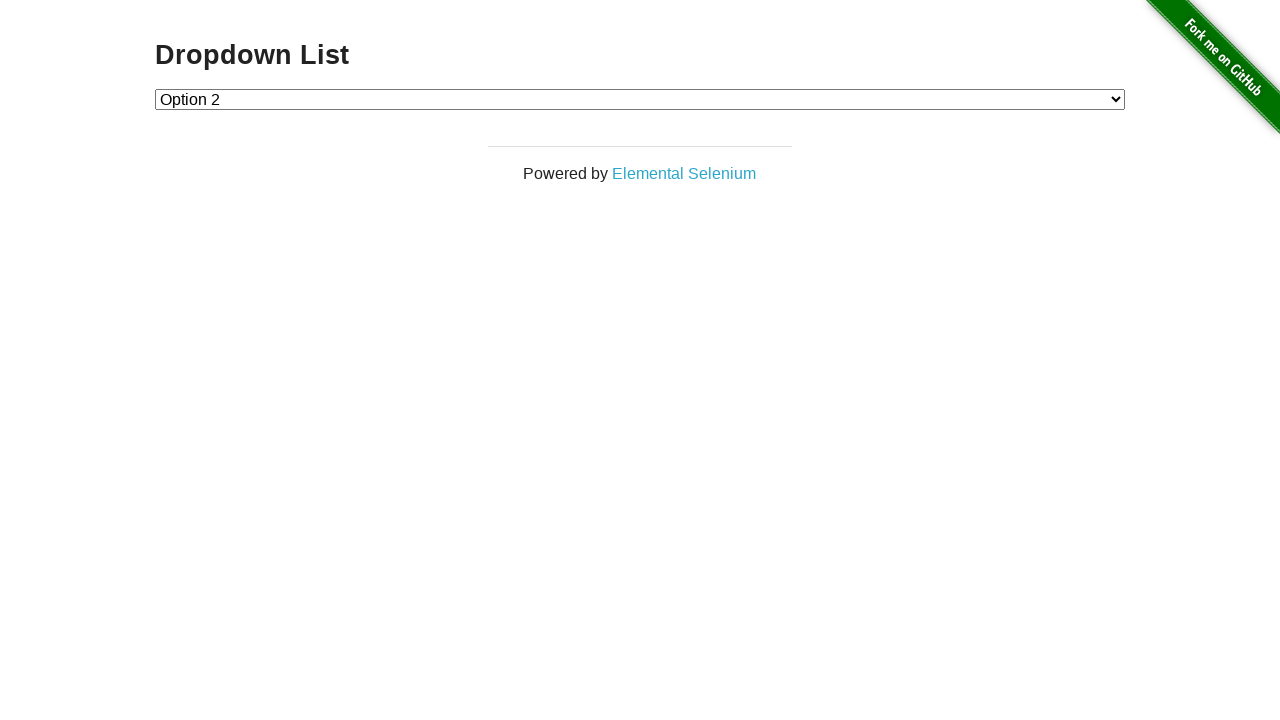

Retrieved href attribute from GitHub ribbon link
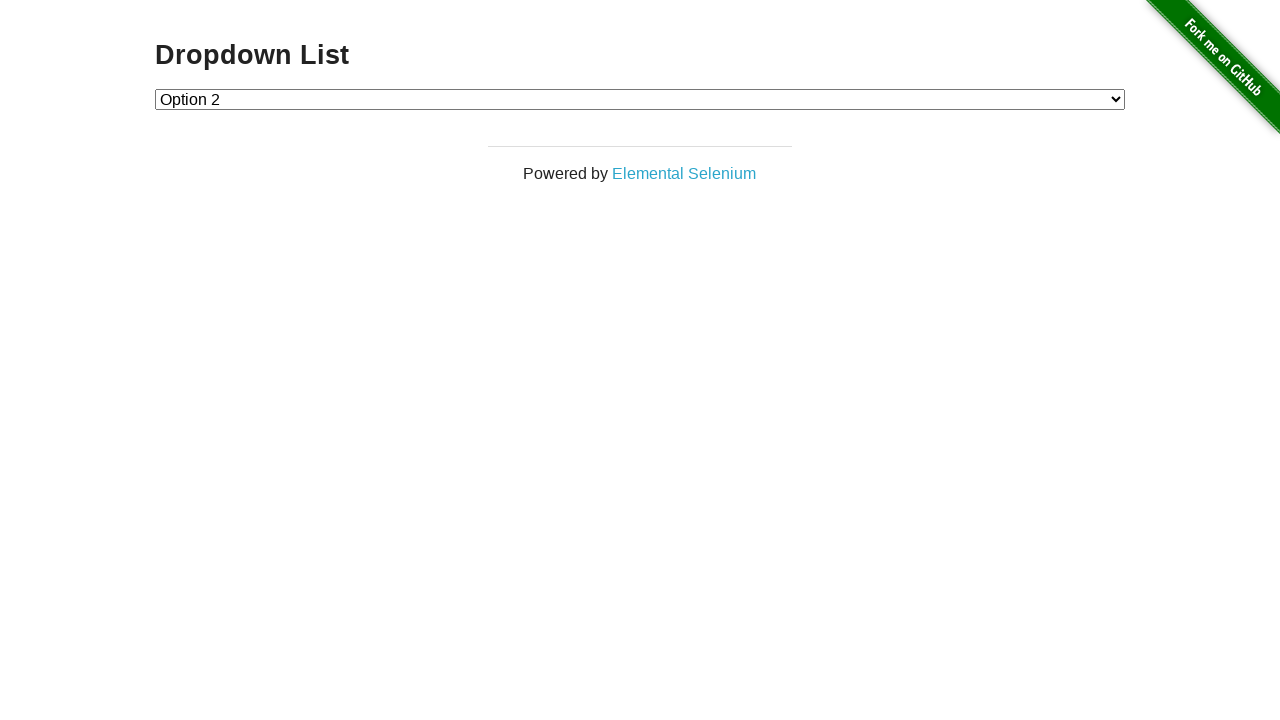

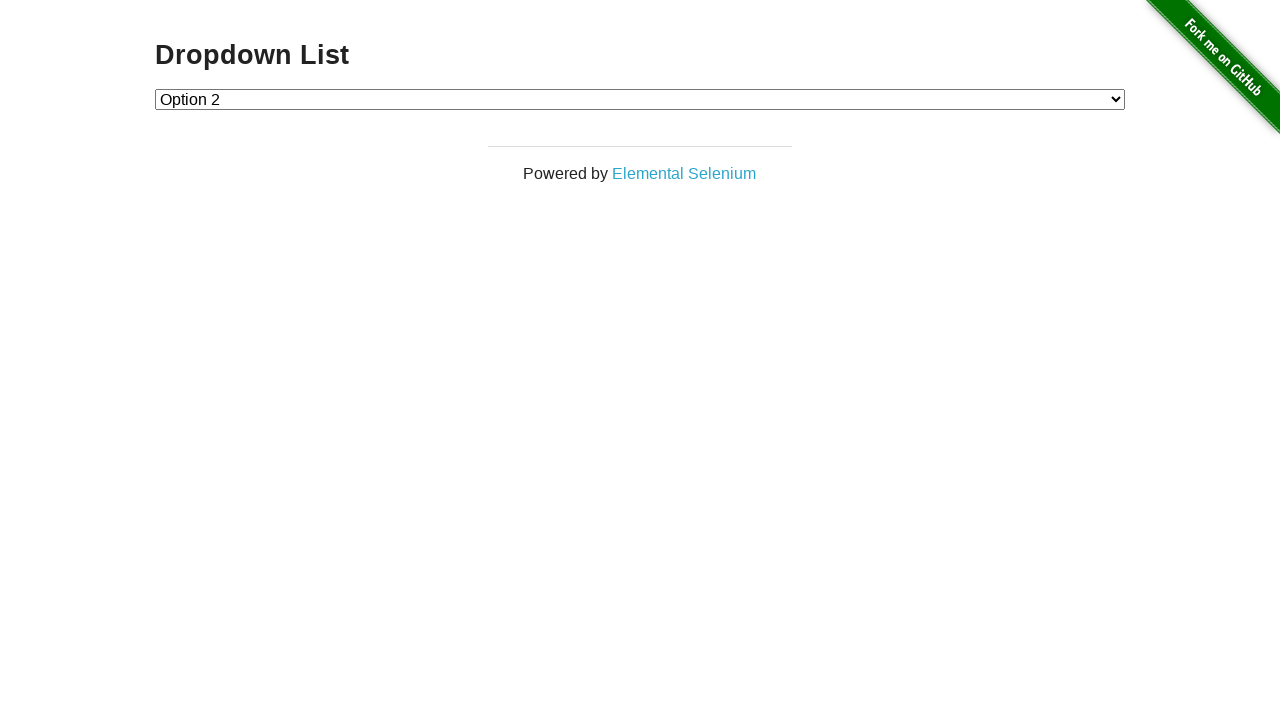